Tests the version modal functionality by clicking on the version badge and verifying the modal appears with version information

Starting URL: https://quizer-e56j1c9il-cubaseuser3-ais-projects.vercel.app/

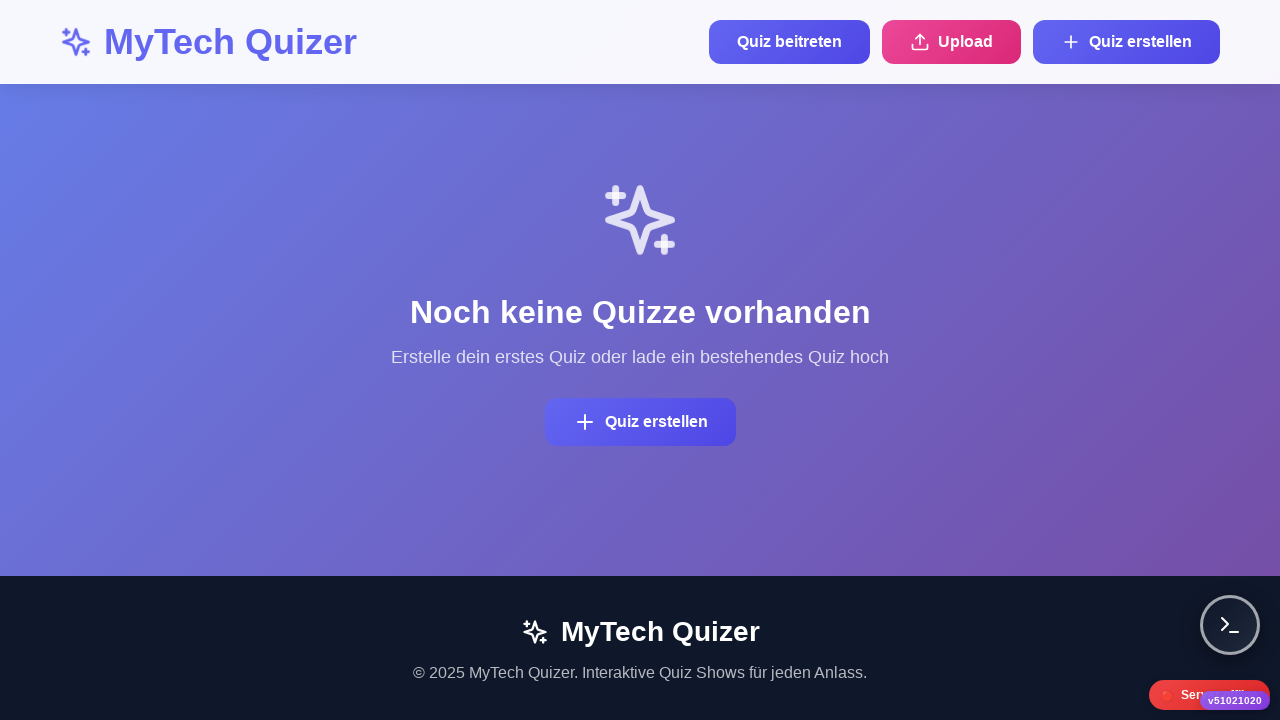

Waited for page to load (2000ms)
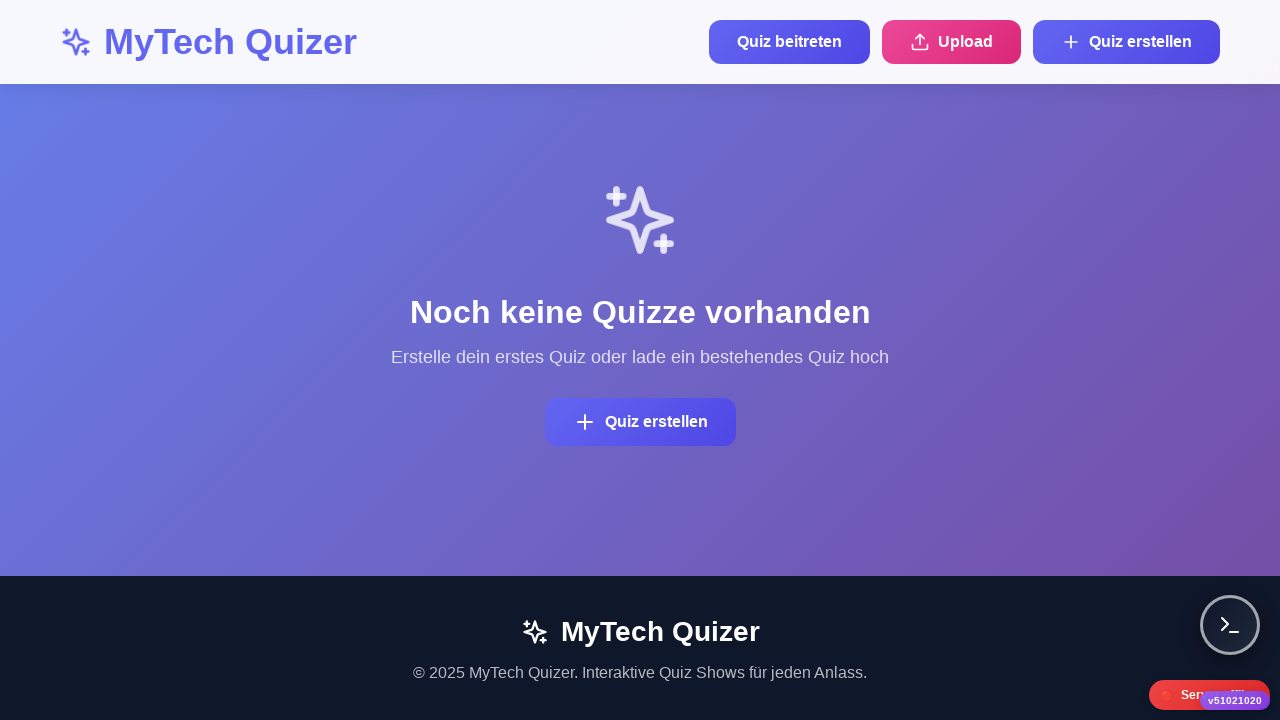

Clicked version badge to open modal at (1235, 700) on .version-badge
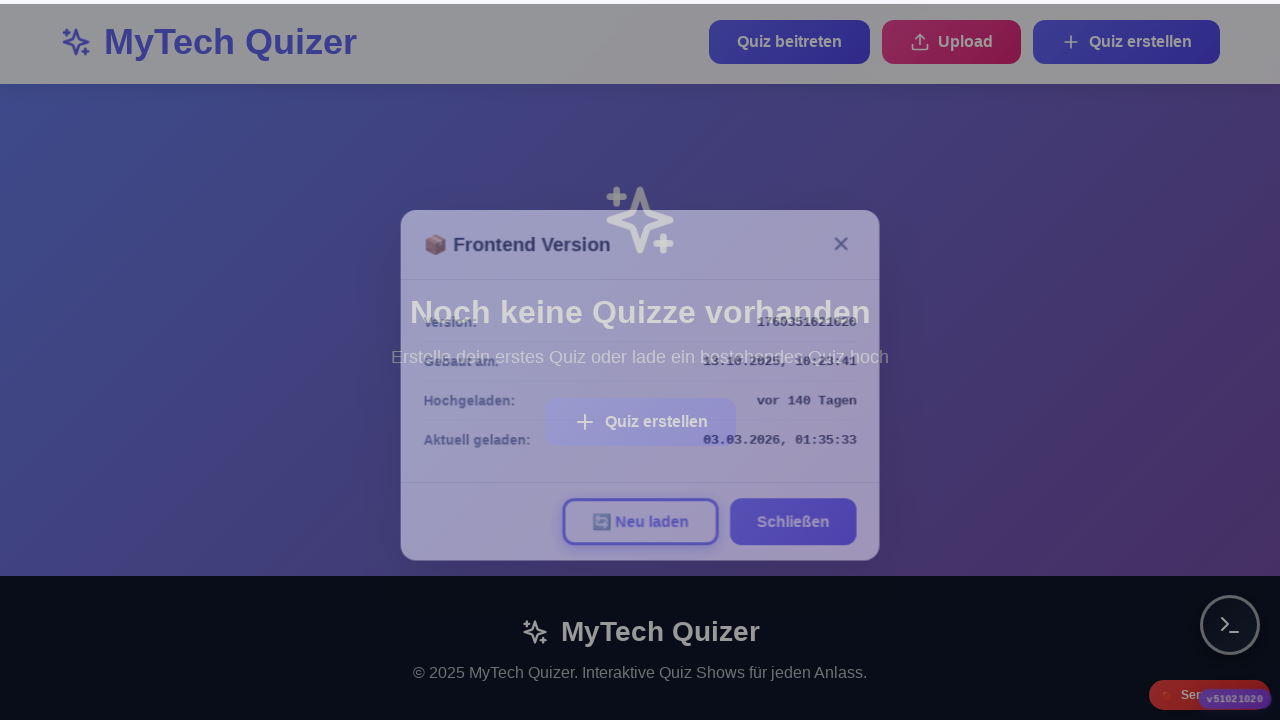

Waited for modal animation (500ms)
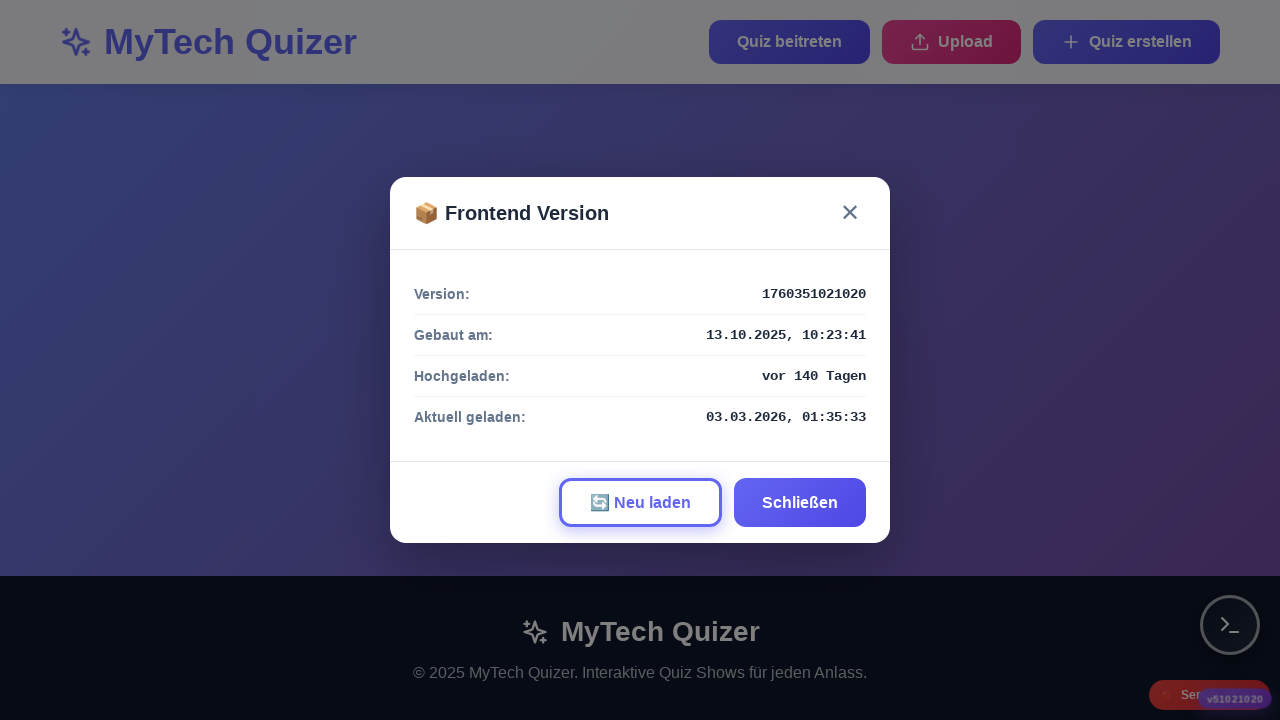

Version modal appeared and is visible
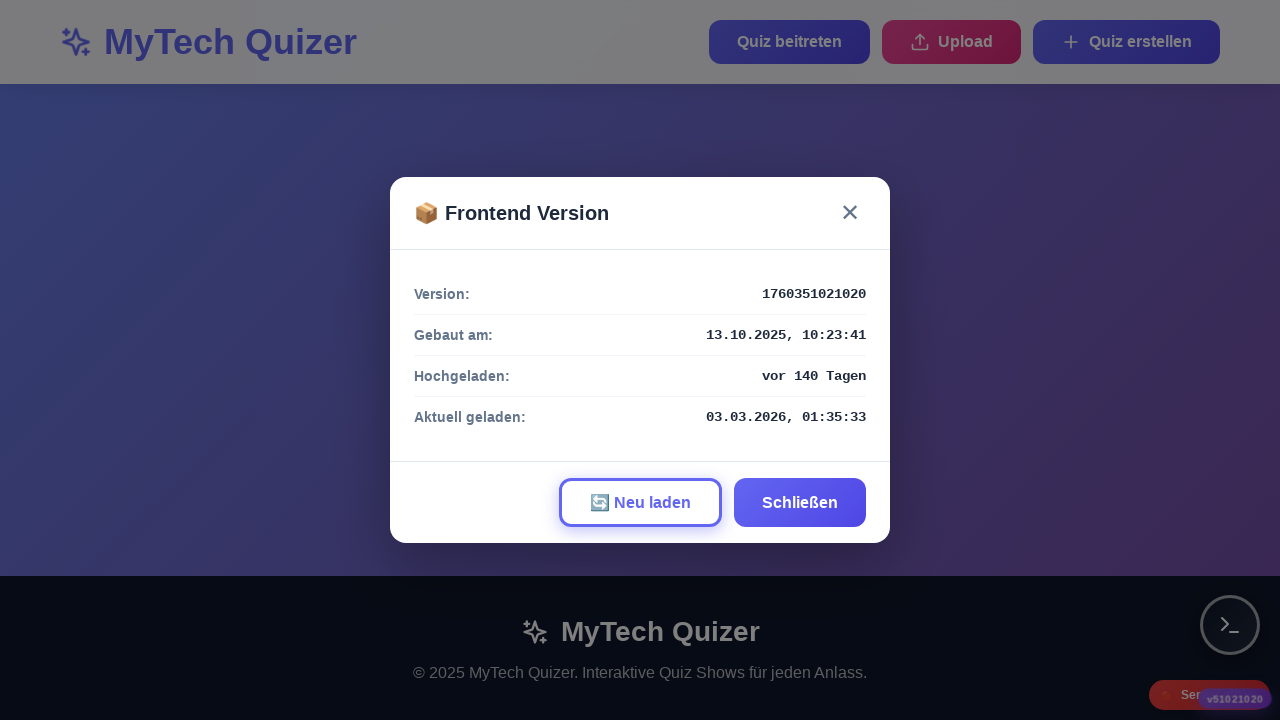

Version value element is visible in the modal
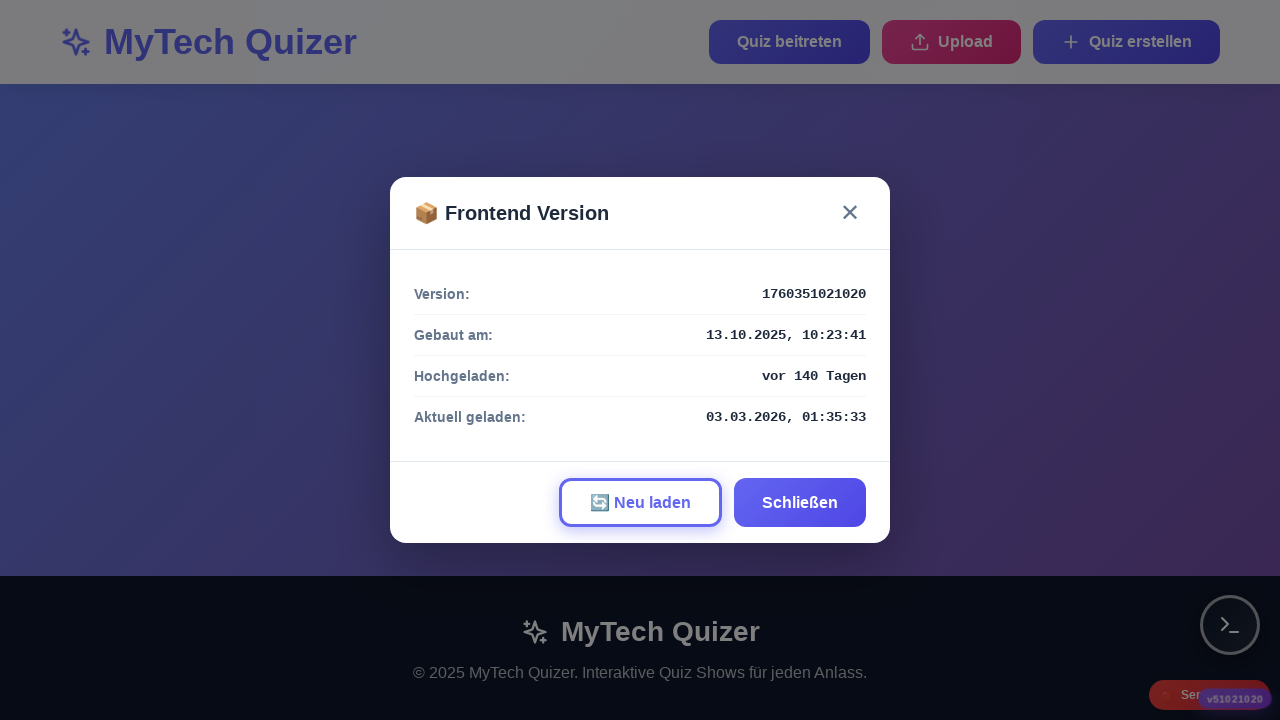

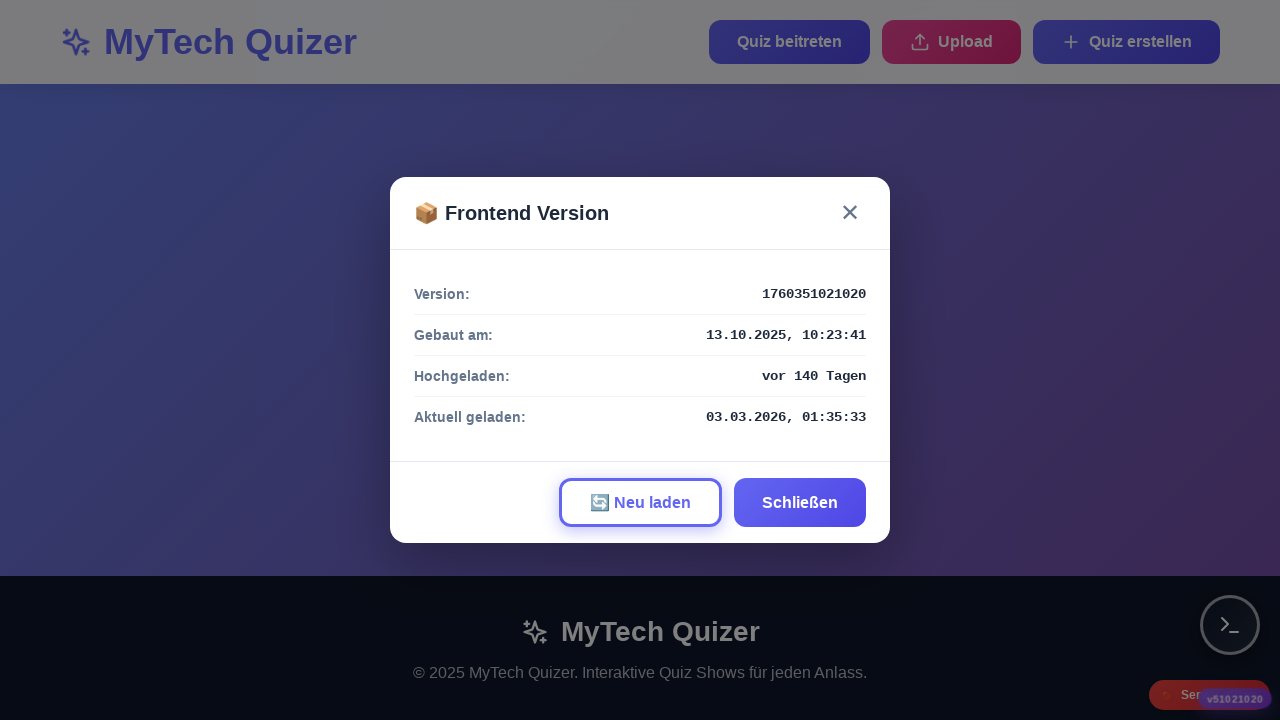